Tests drag-and-drop functionality on the jQuery UI Photo Manager demo by dragging an image from the gallery to the trash area.

Starting URL: https://jqueryui.com/droppable/#photo-manager

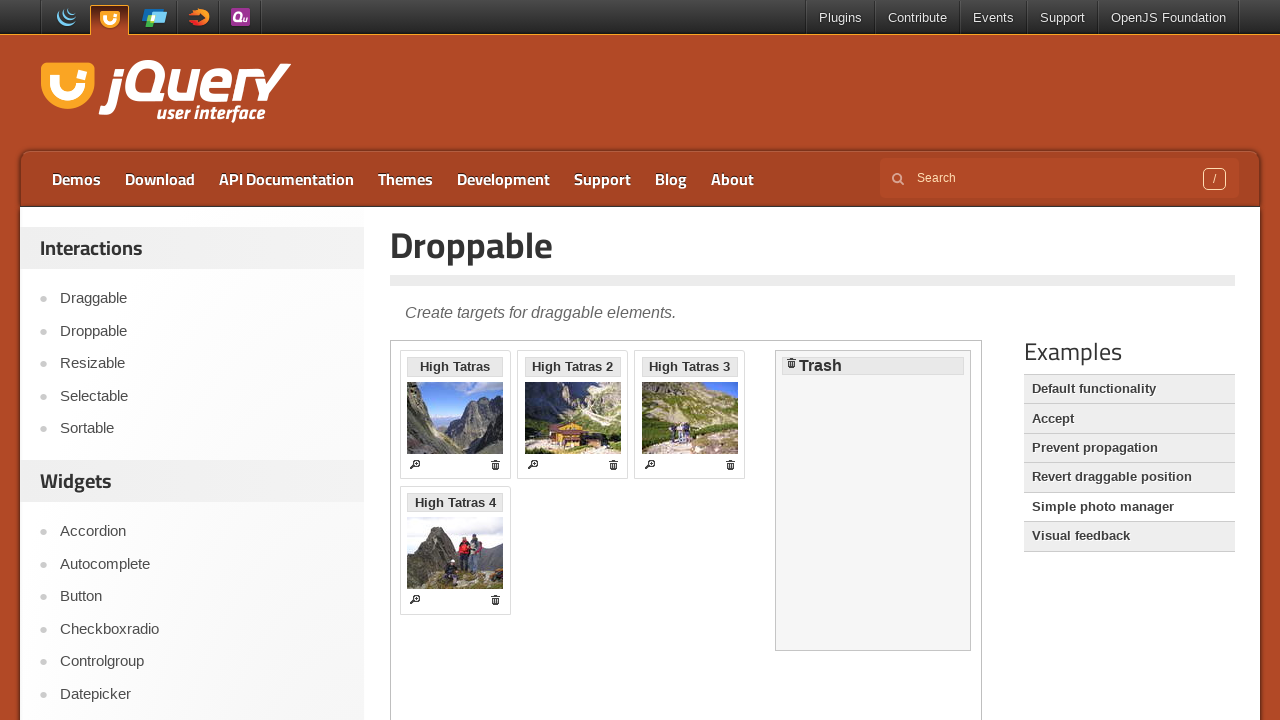

Waited for demo iframe to load
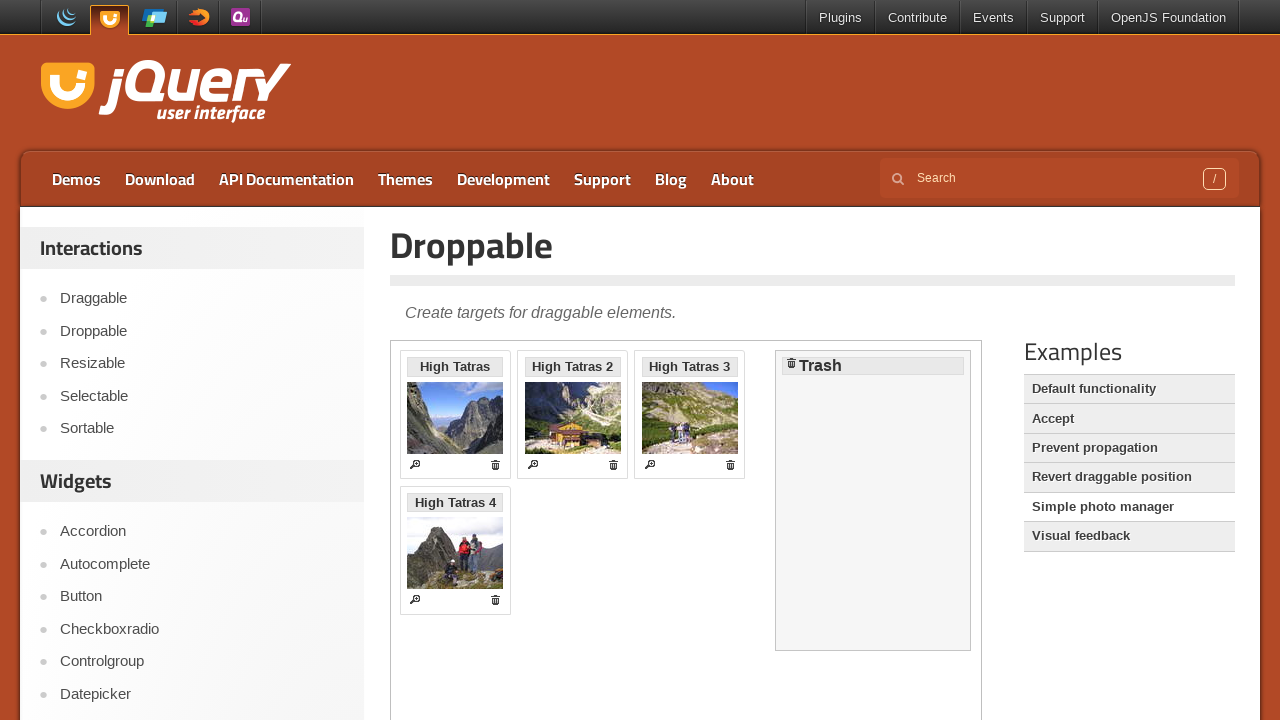

Located the demo iframe frame
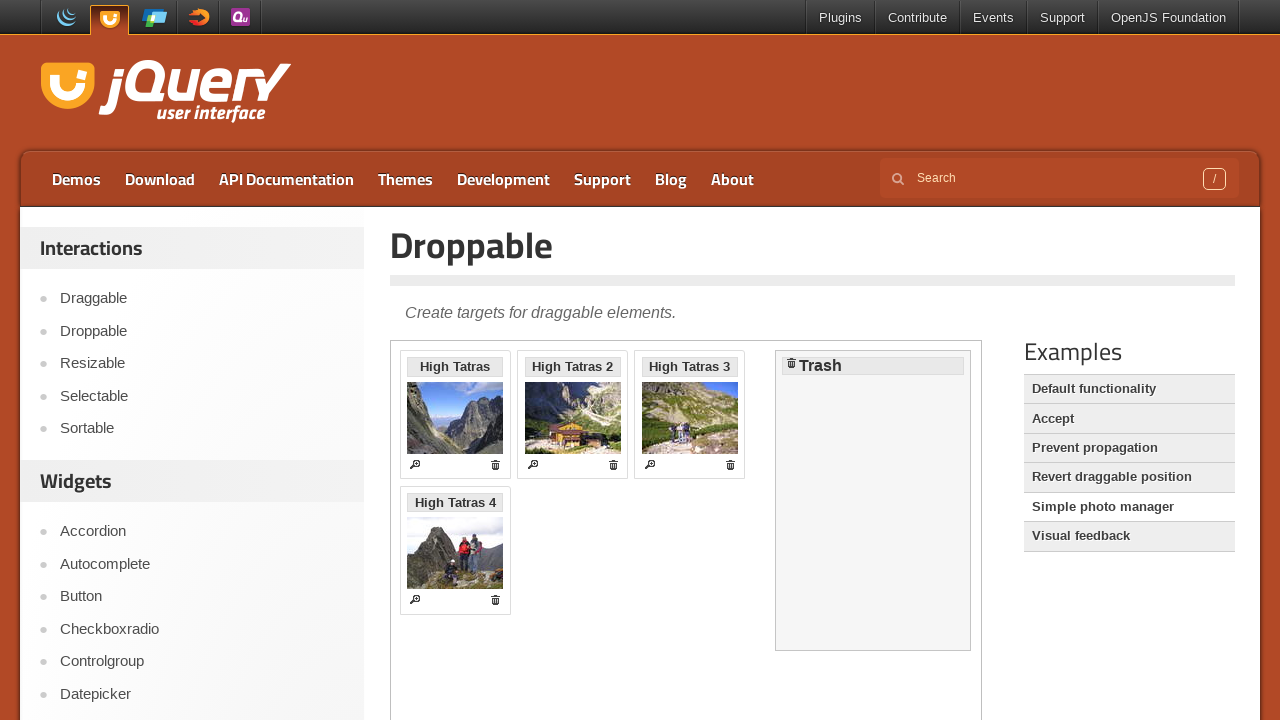

Located the source image (High Tatras 4) in the gallery
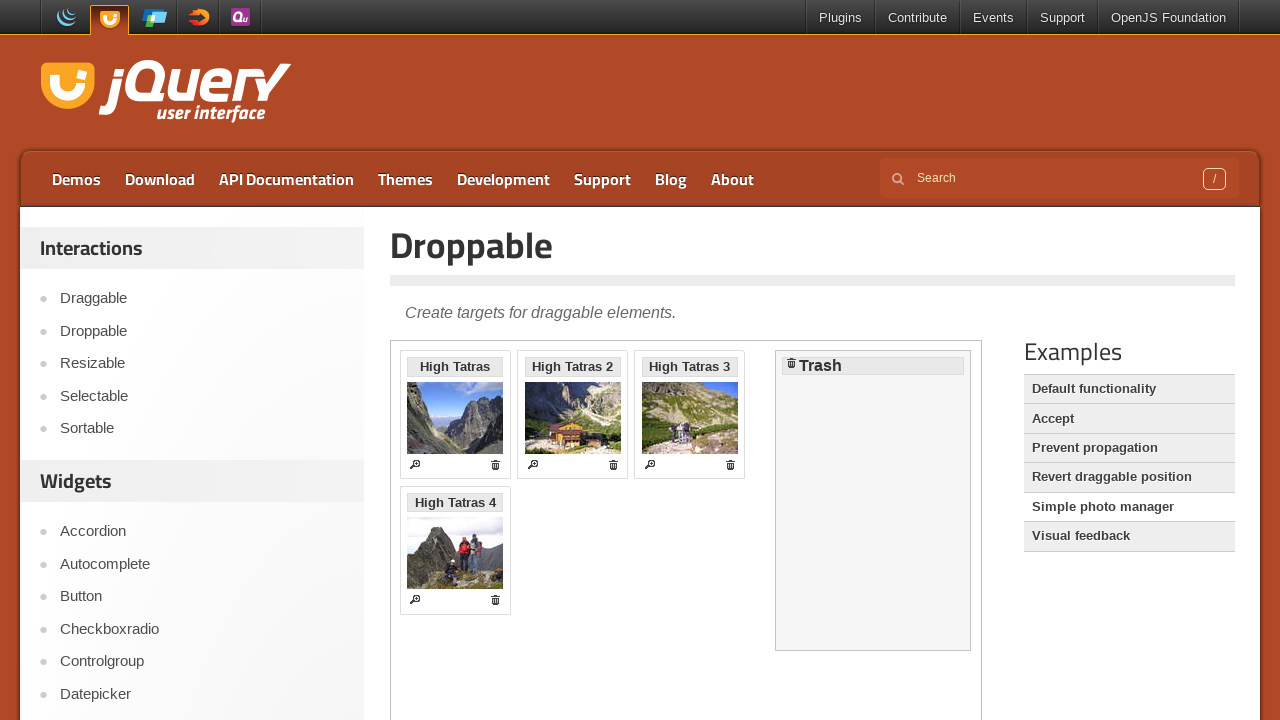

Located the target trash area
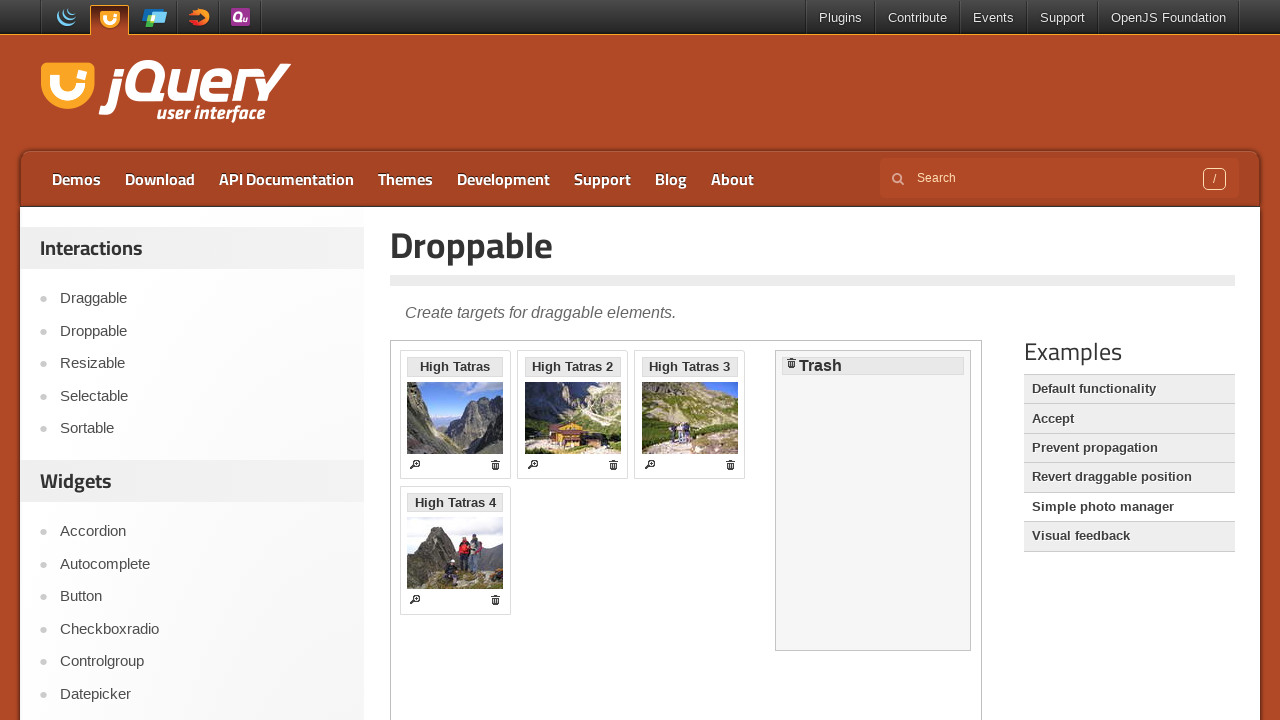

Dragged High Tatras 4 image from gallery to trash area at (873, 501)
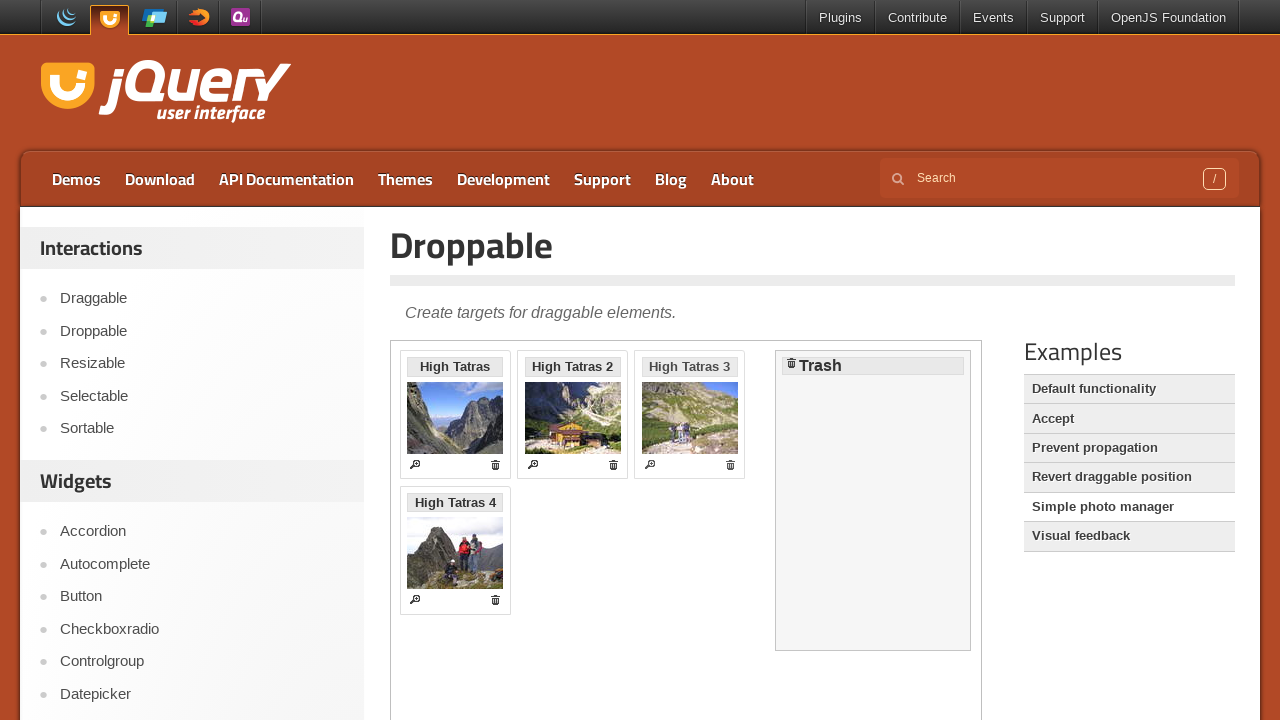

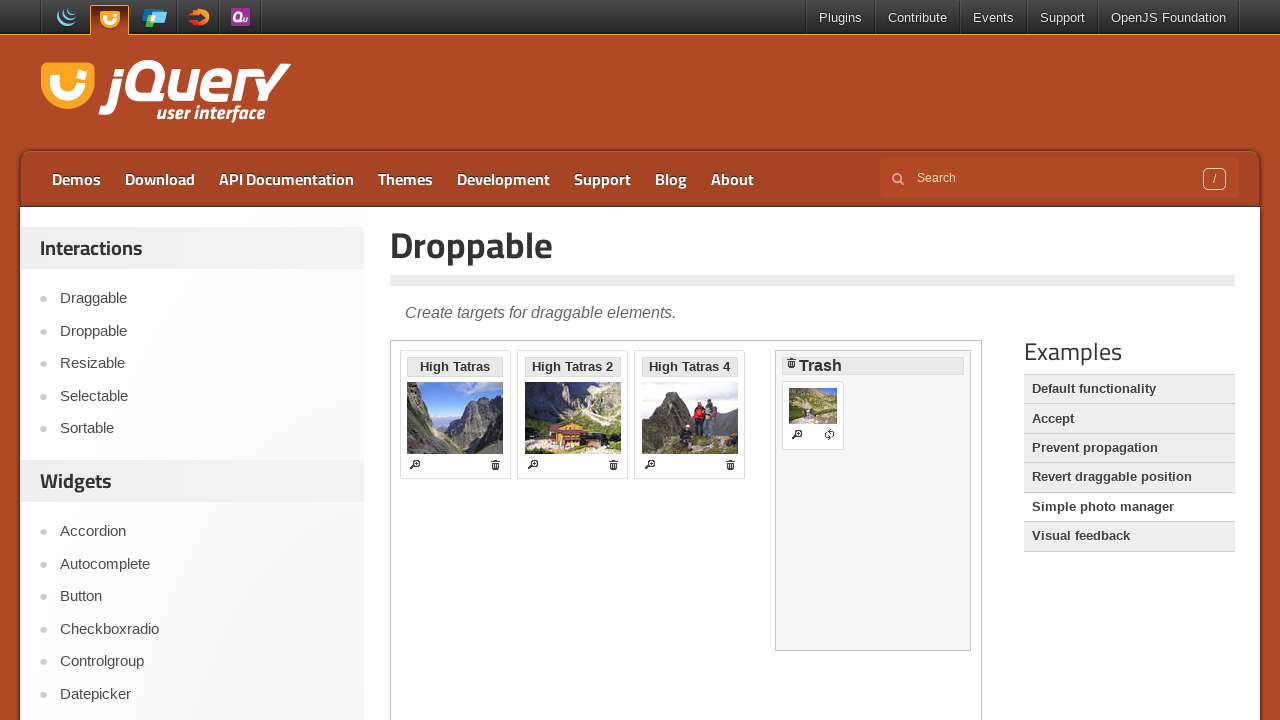